Tests infinite scroll functionality by waiting for initial paragraphs to load, scrolling to the last paragraph, and verifying that more paragraphs are dynamically loaded.

Starting URL: https://bonigarcia.dev/selenium-webdriver-java/infinite-scroll.html

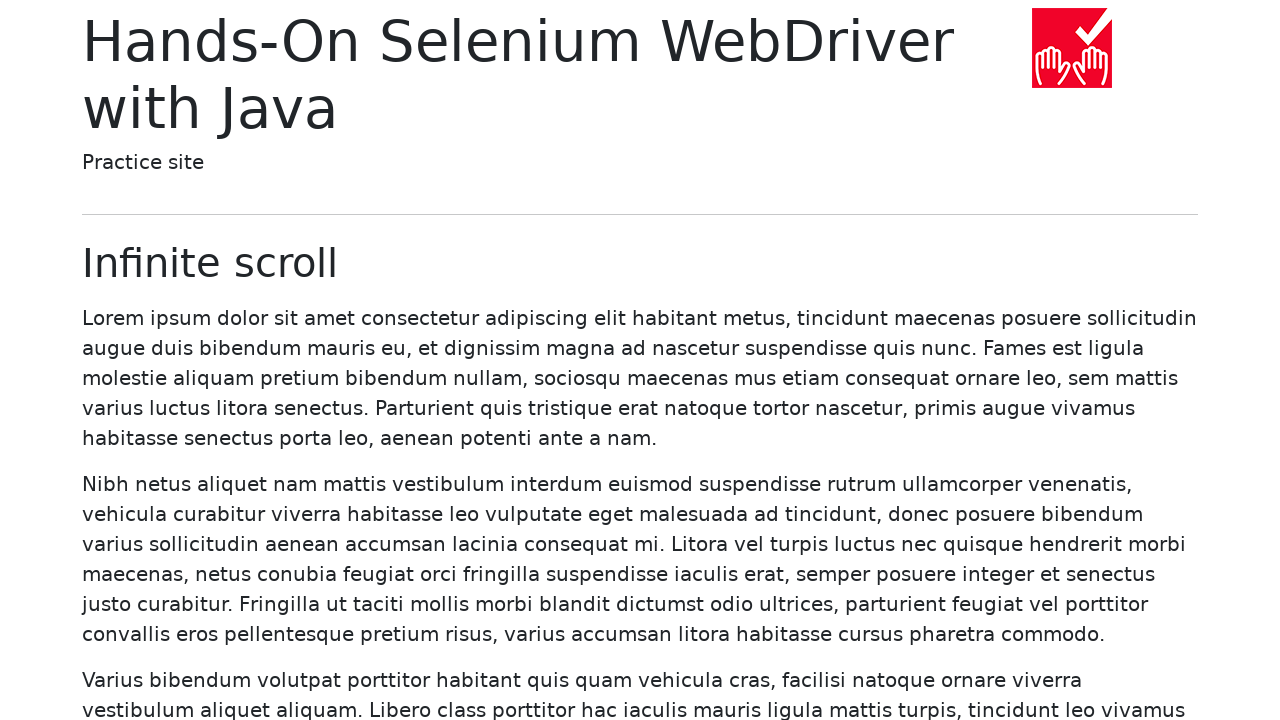

Waited for initial paragraphs to load
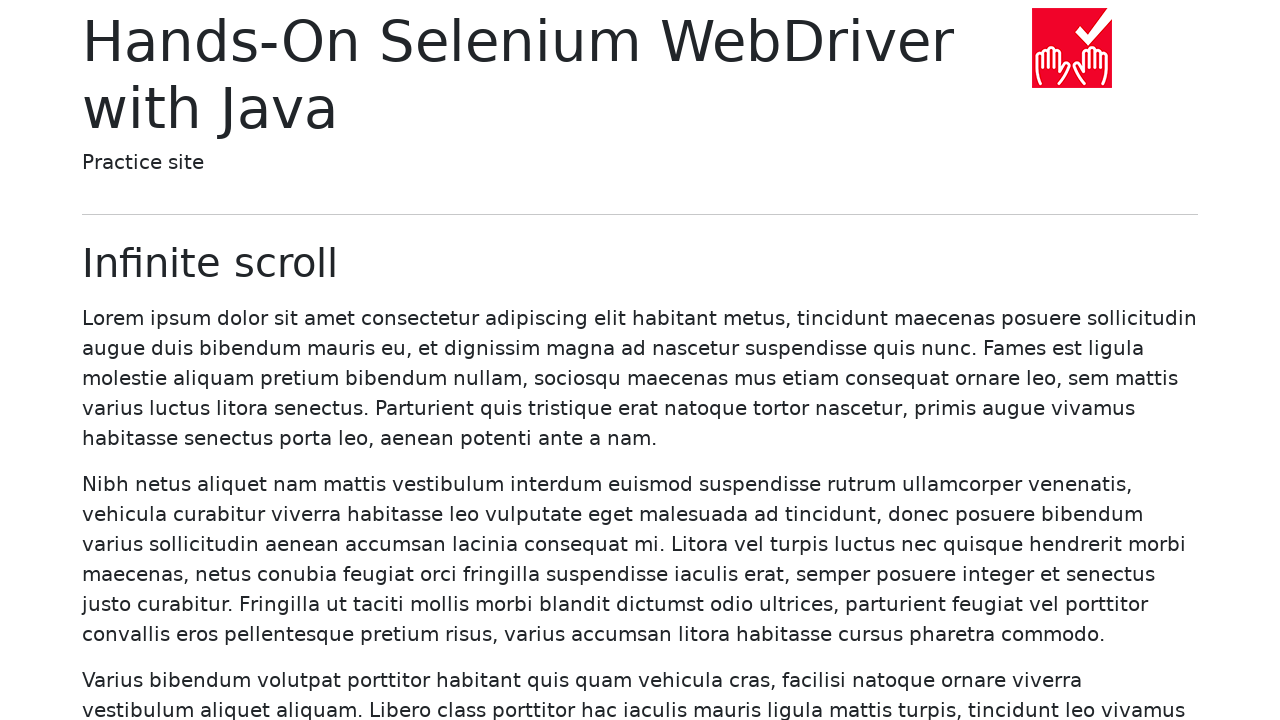

Retrieved initial paragraphs list
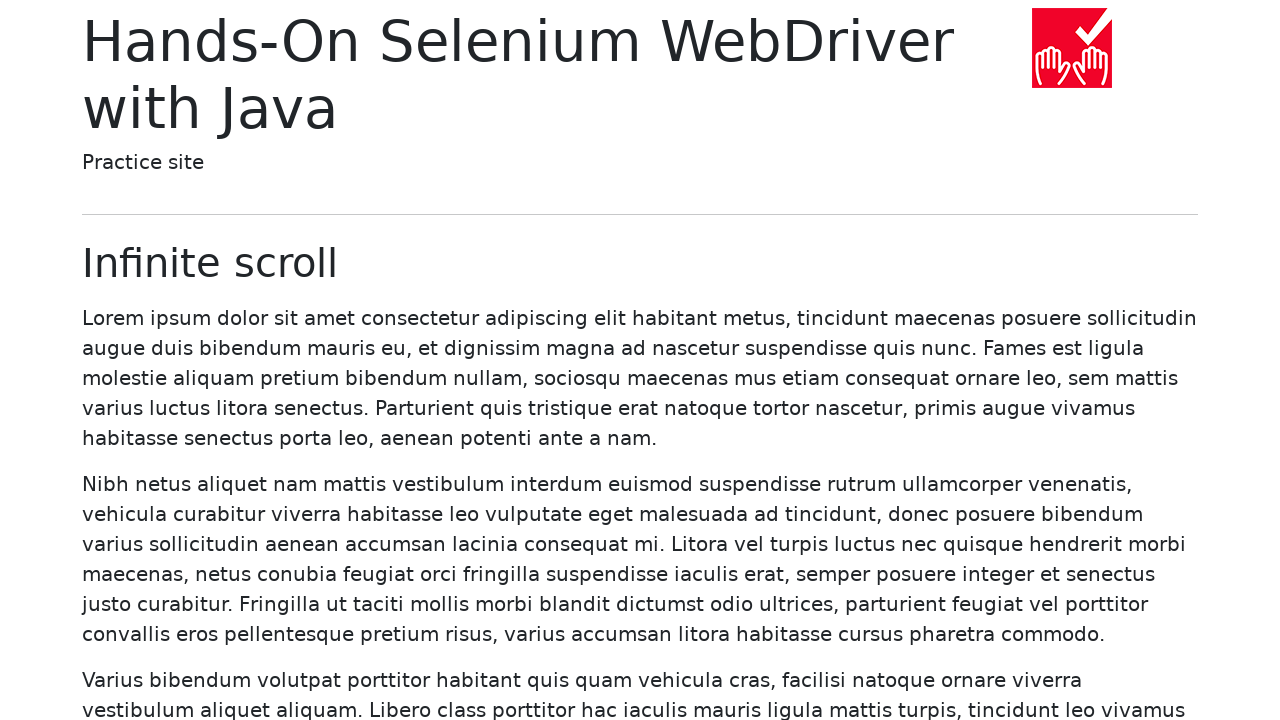

Counted initial paragraphs: 20 paragraphs found
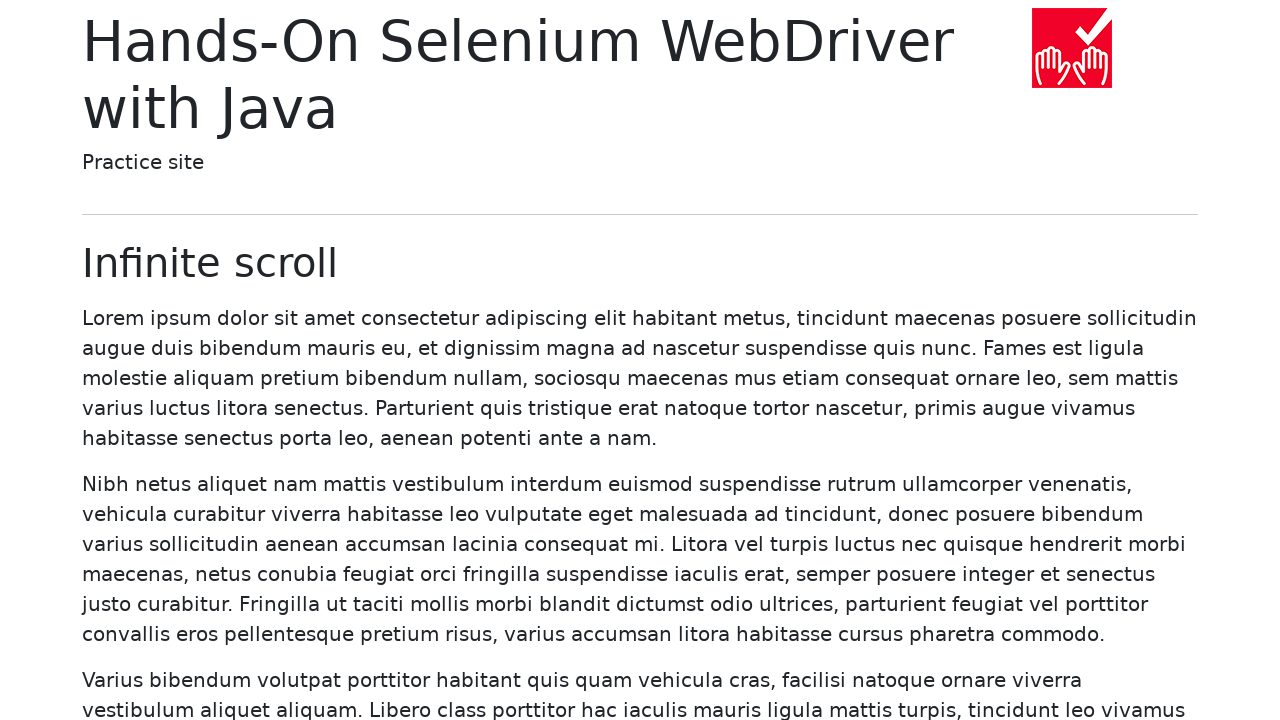

Located the last paragraph (paragraph 20)
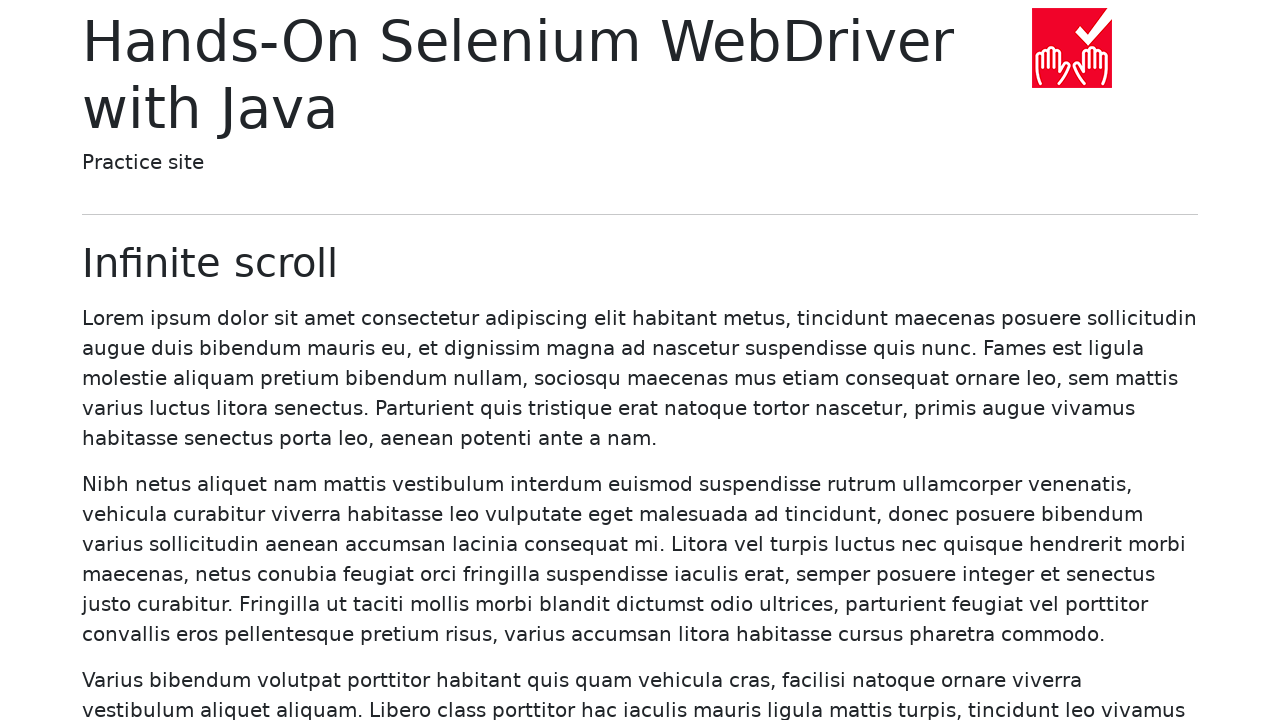

Scrolled the last paragraph into view
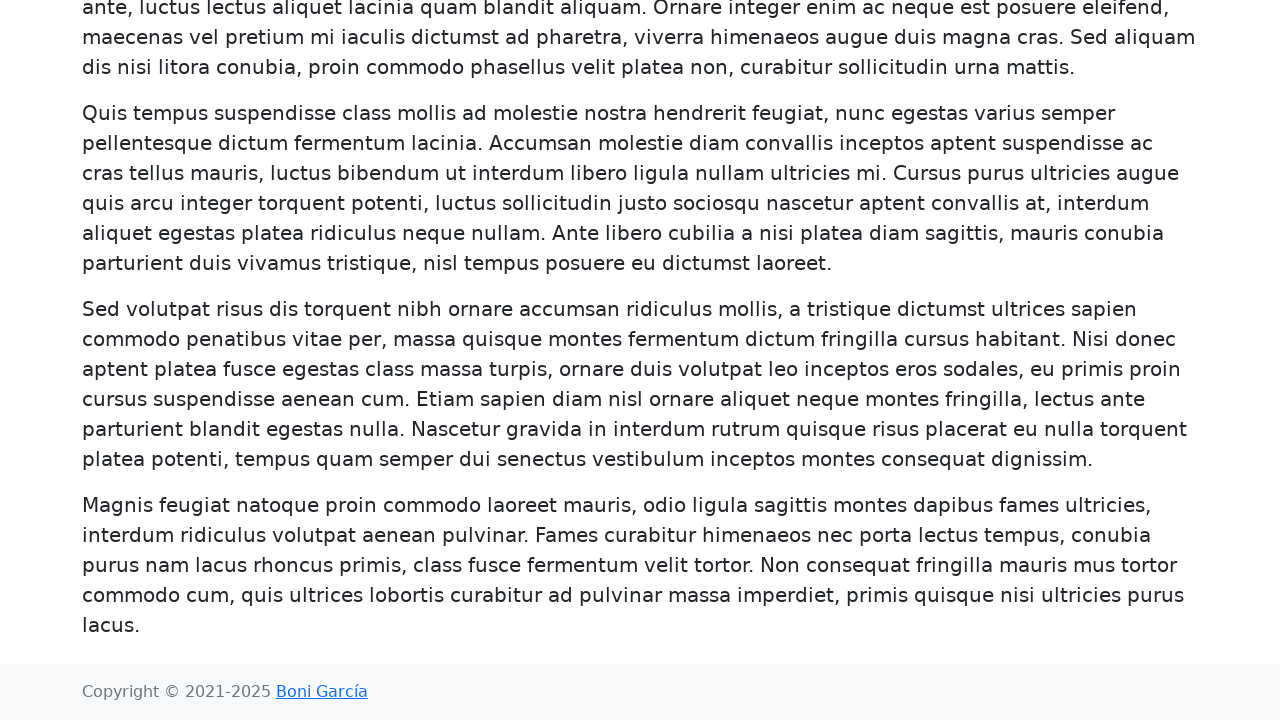

Verified that more paragraphs dynamically loaded (count exceeded 20)
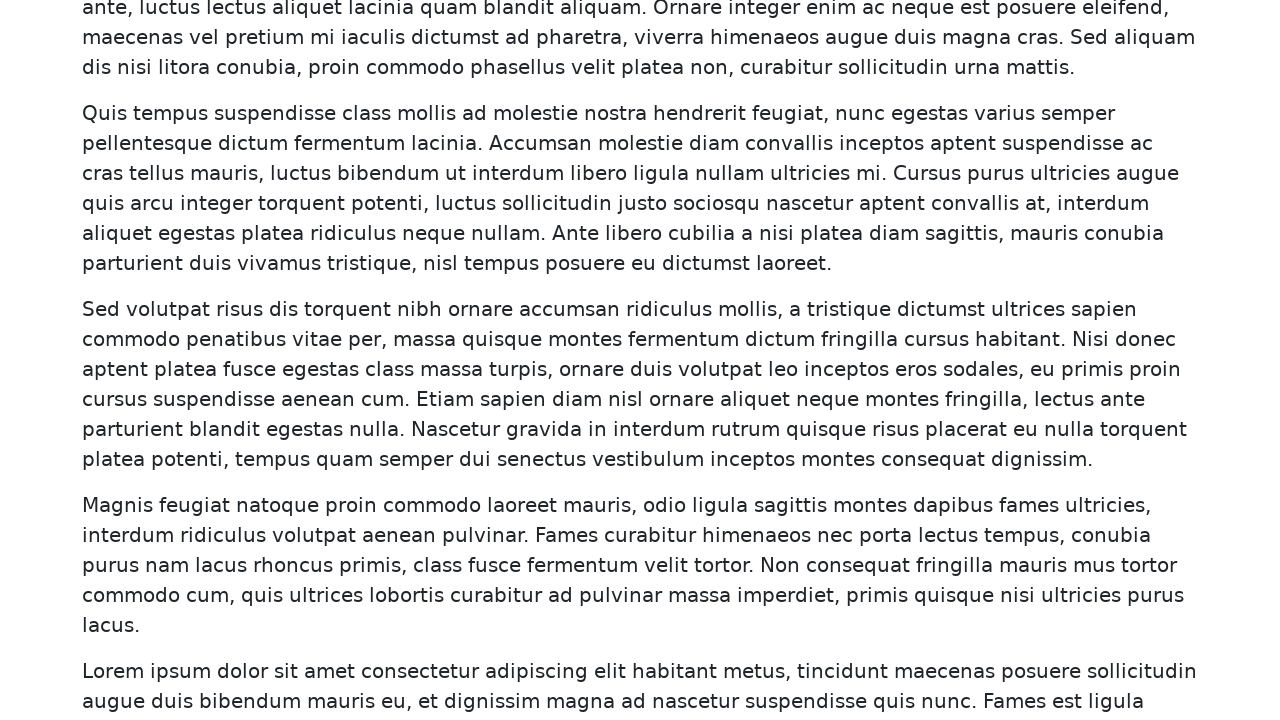

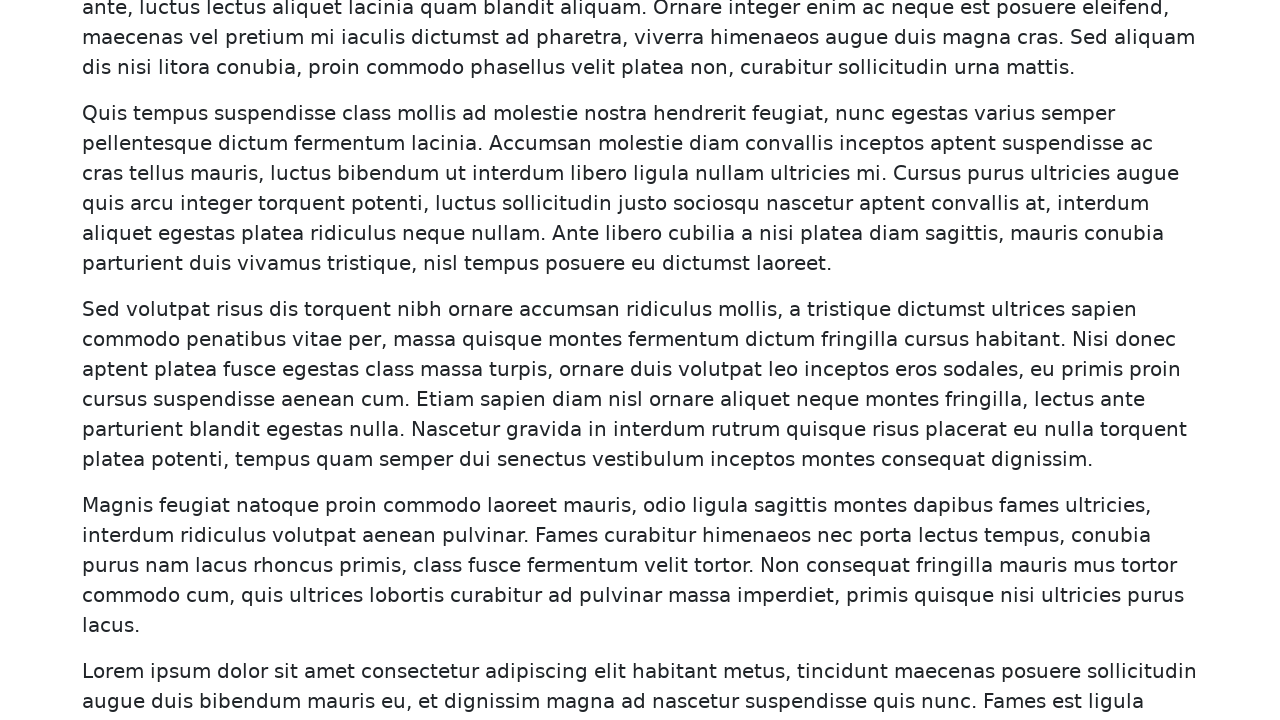